Tests browser zoom functionality by maximizing the window and then adjusting the page zoom level to 50% and 80% using JavaScript execution.

Starting URL: https://testautomationpractice.blogspot.com/

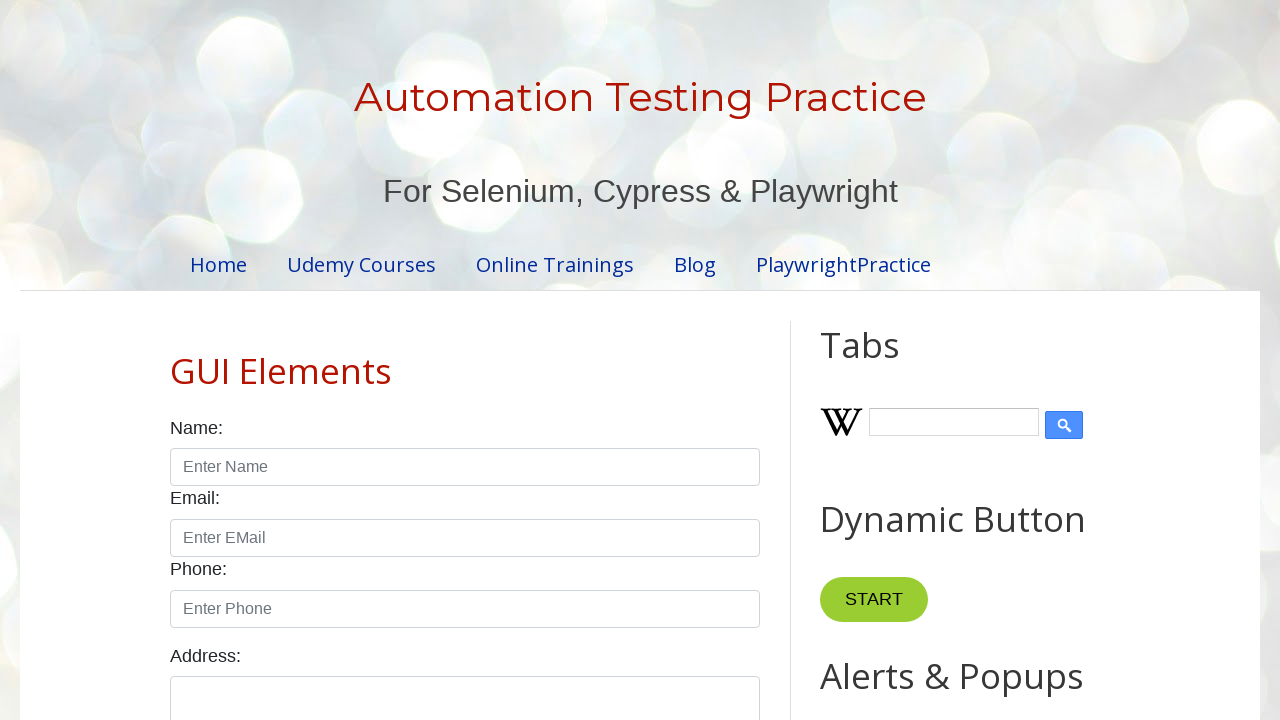

Set viewport size to 1920x1080
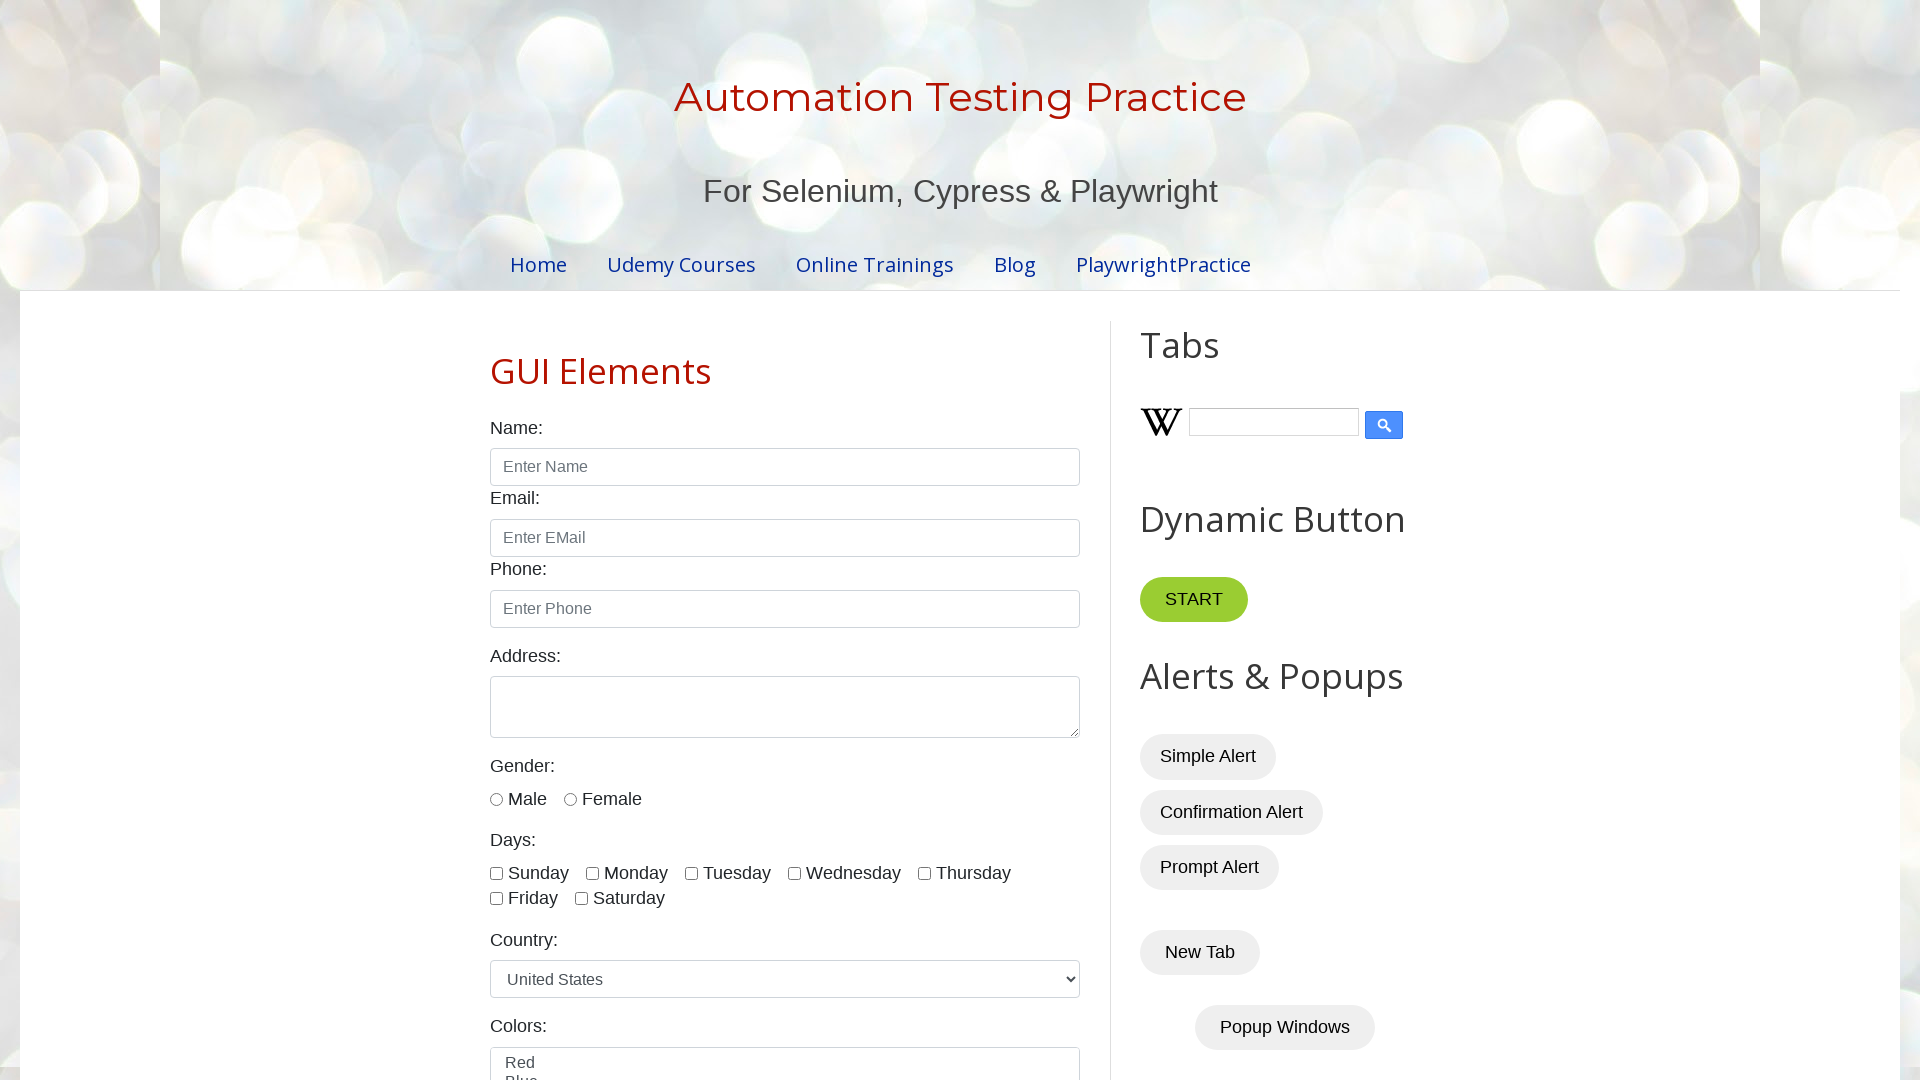

Set page zoom level to 50%
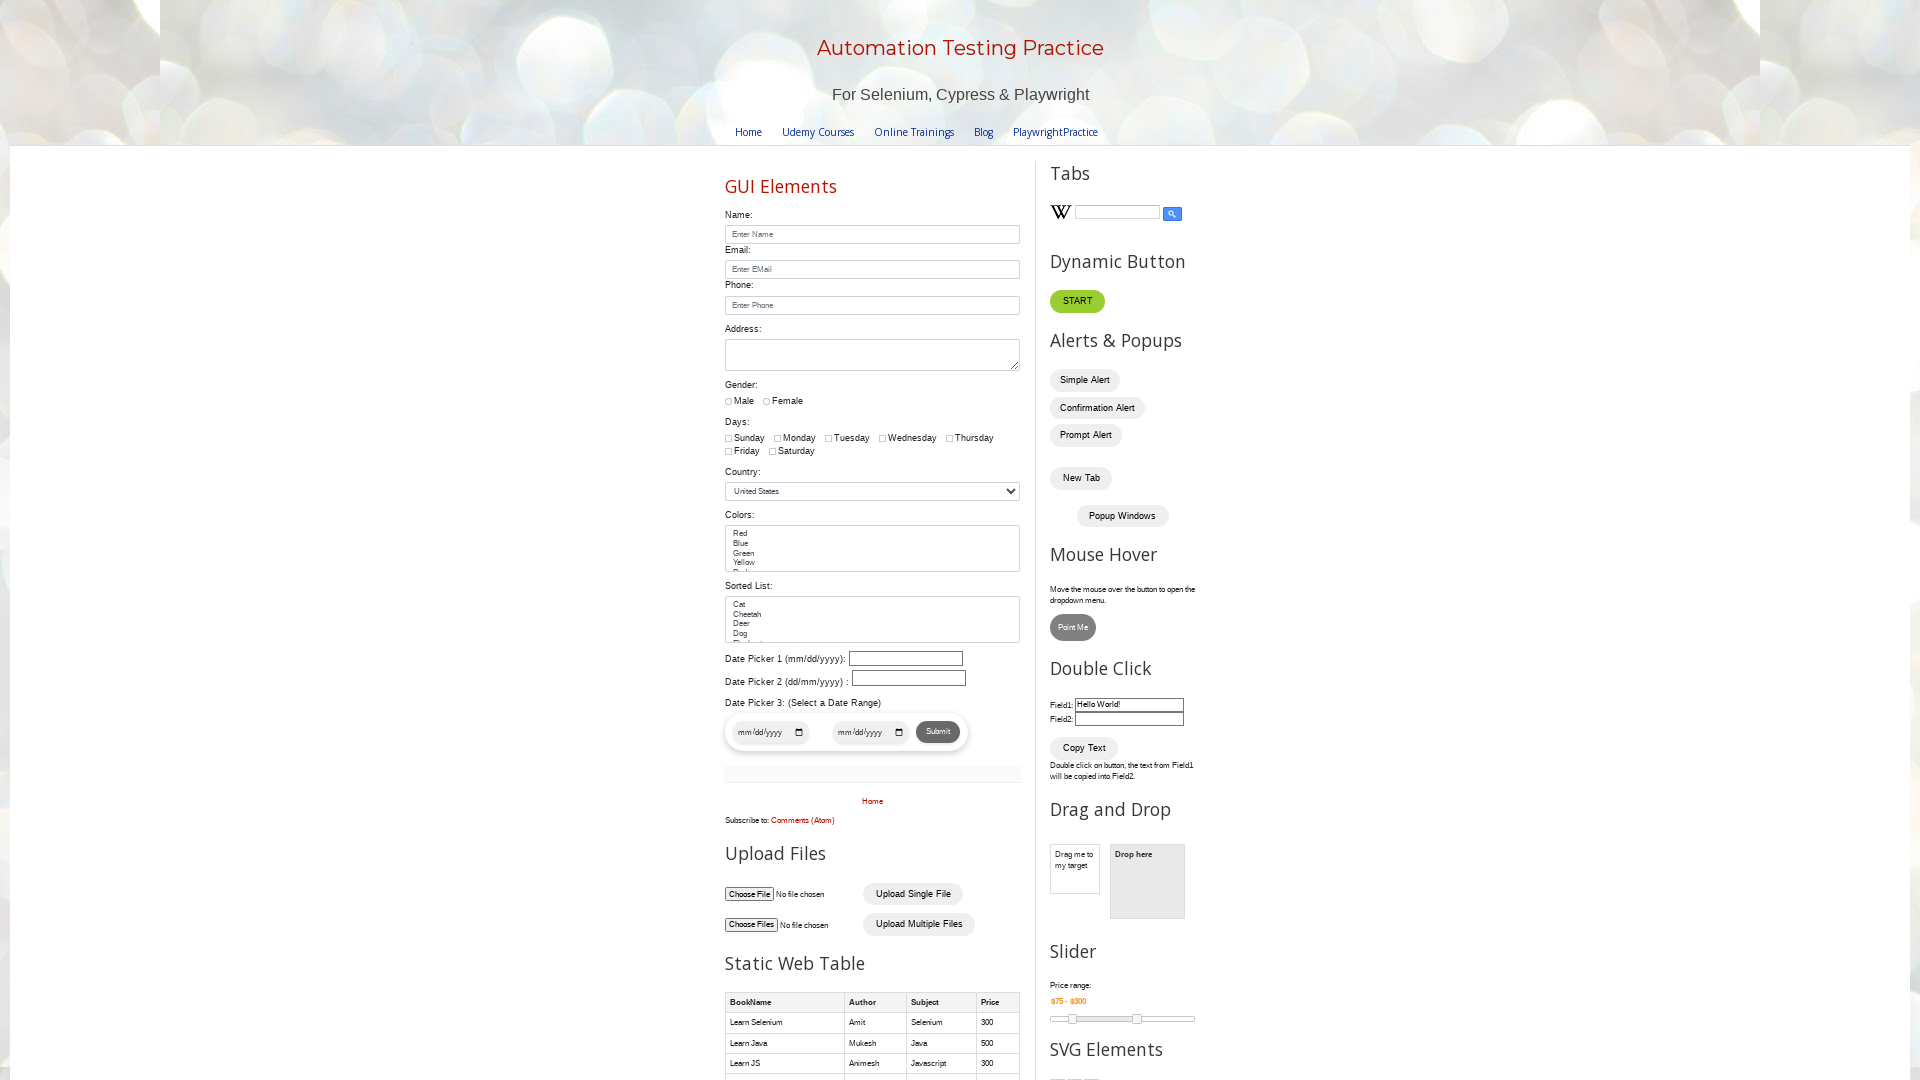

Waited 3 seconds to observe 50% zoom effect
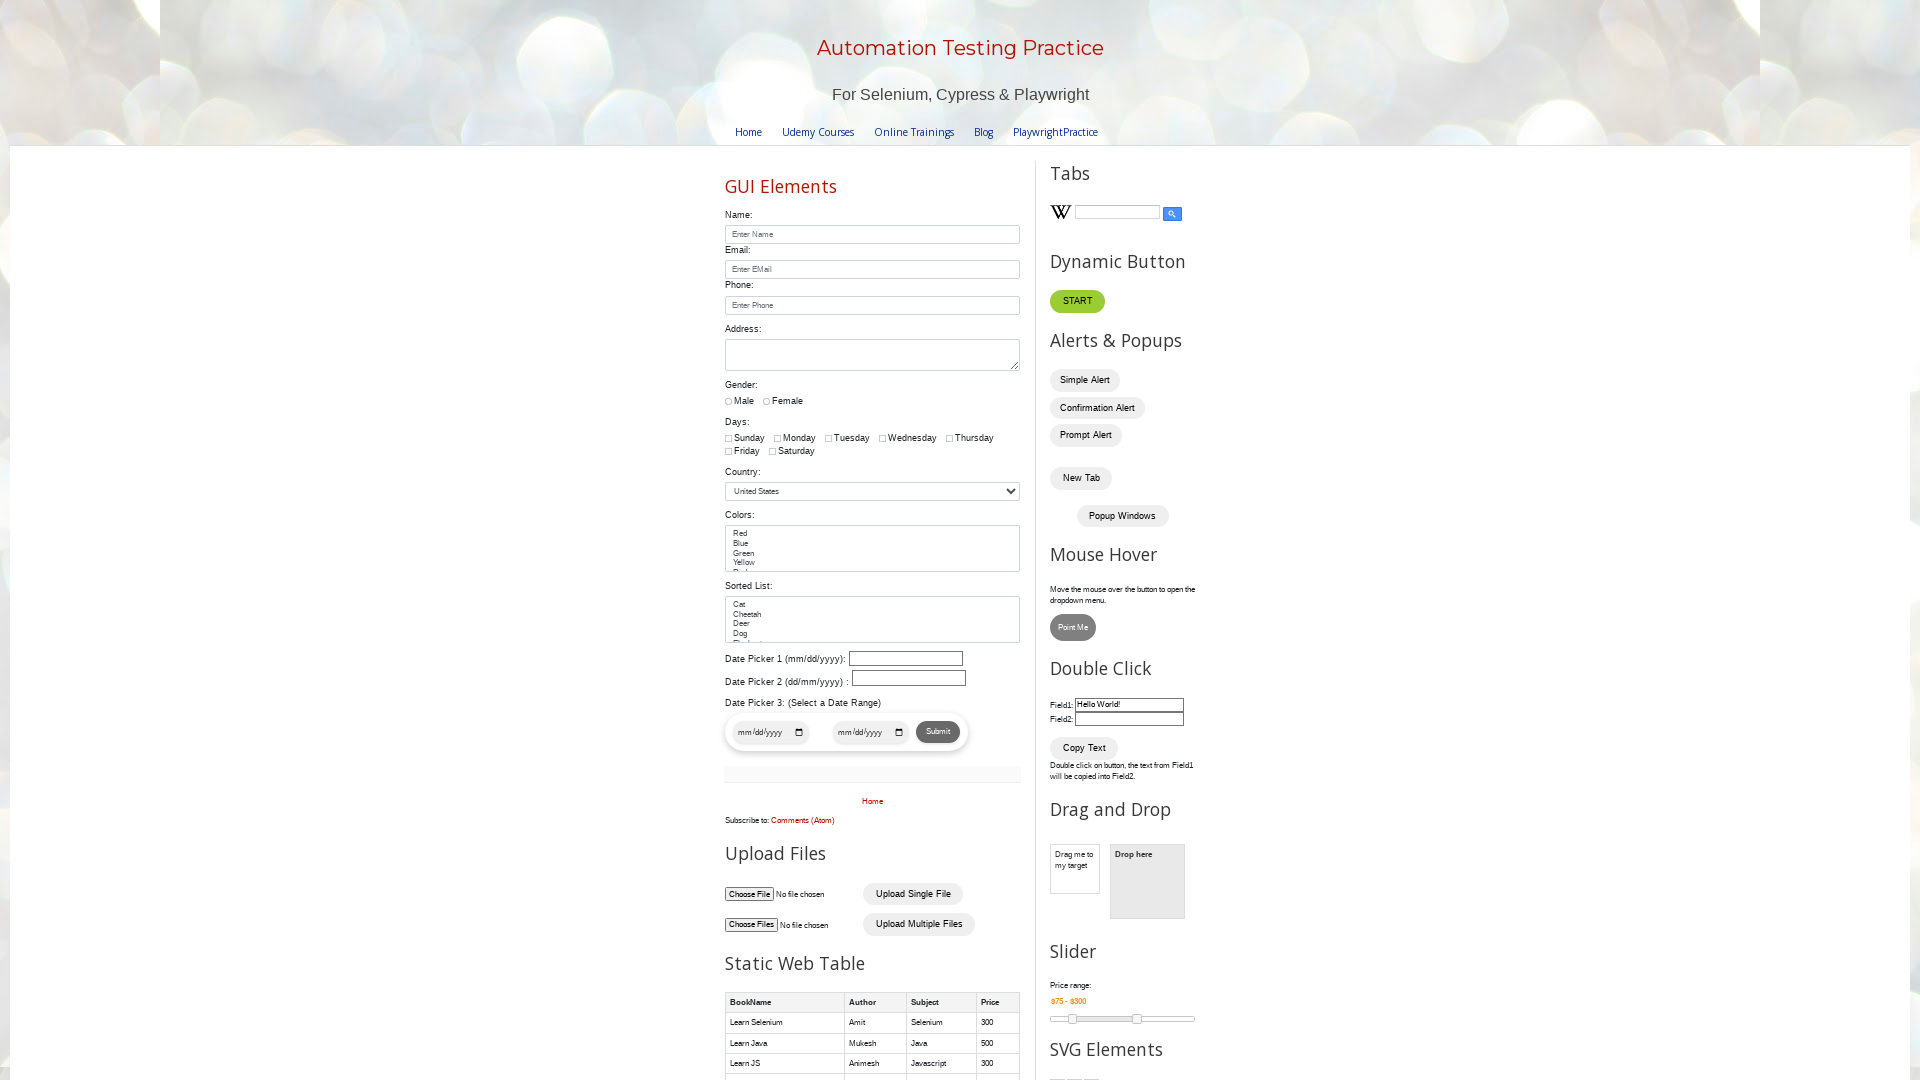

Set page zoom level to 80%
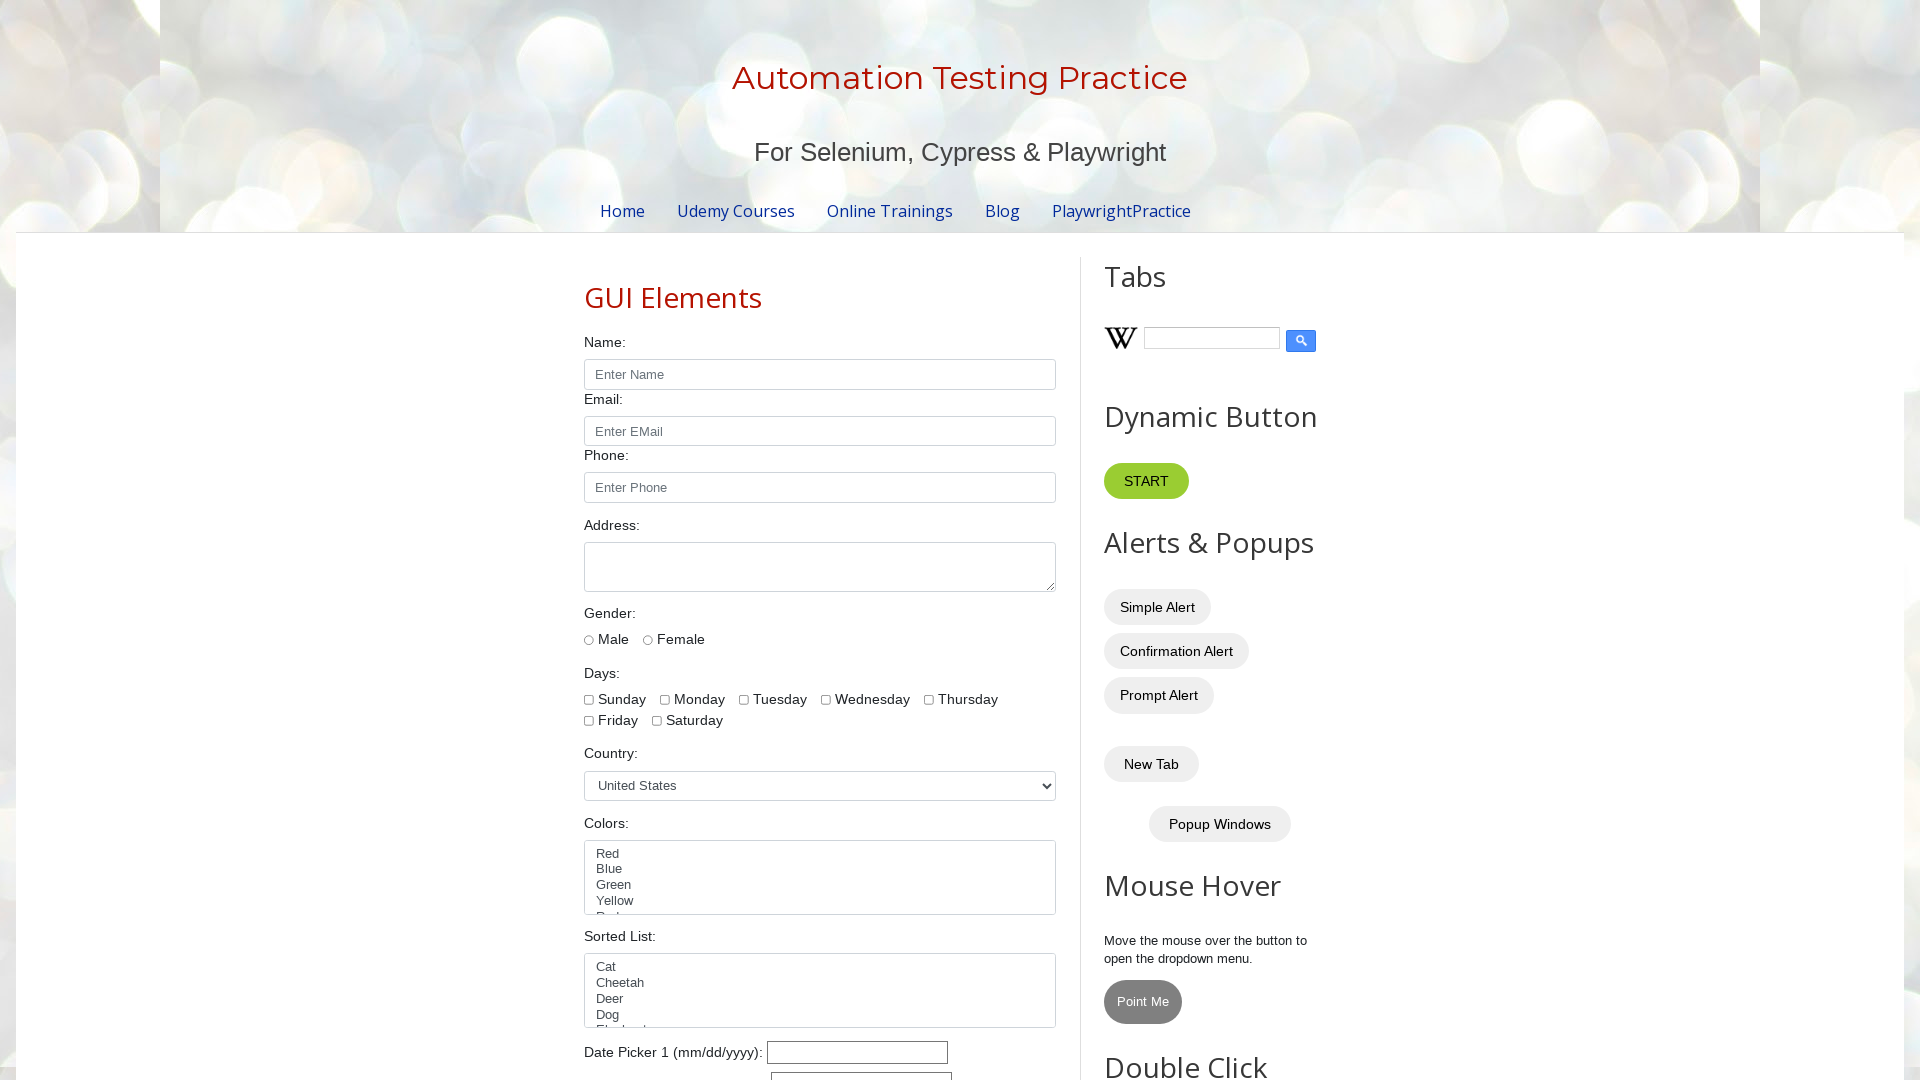

Waited 3 seconds to observe 80% zoom effect
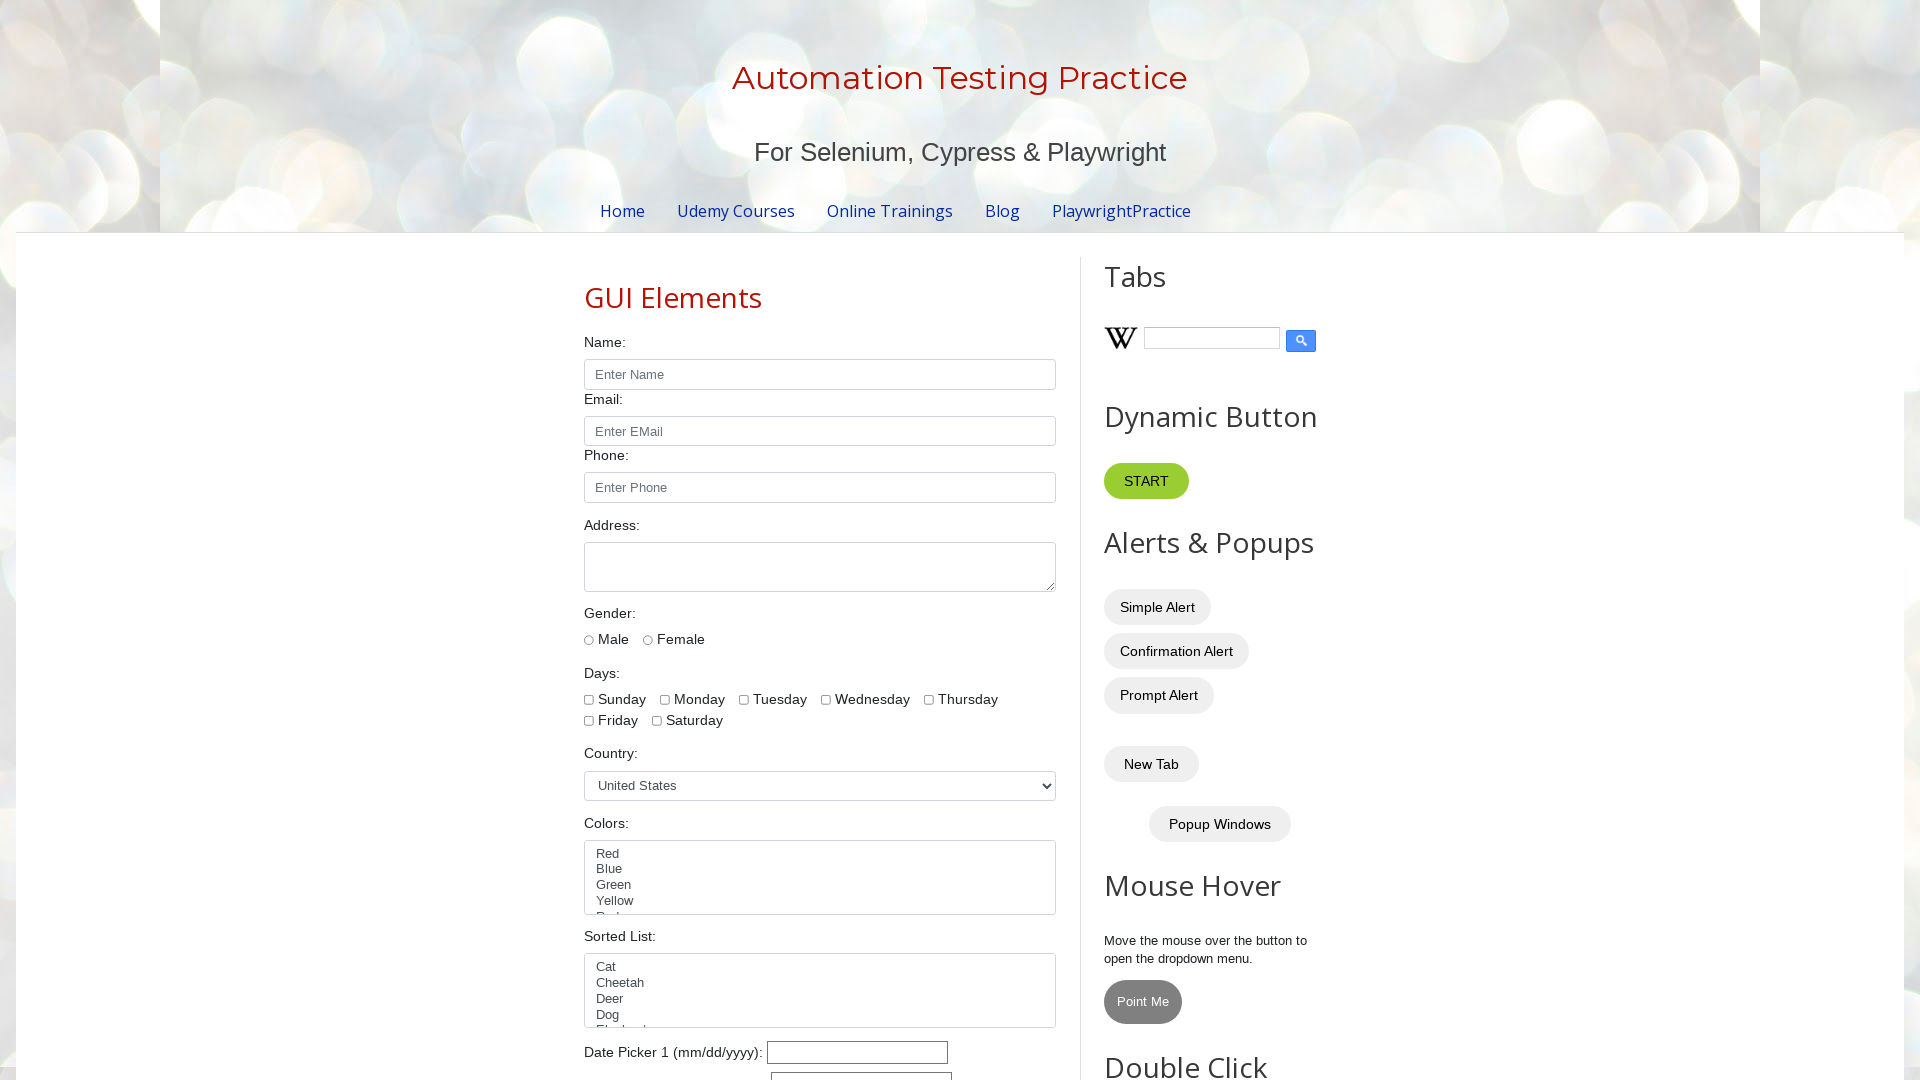

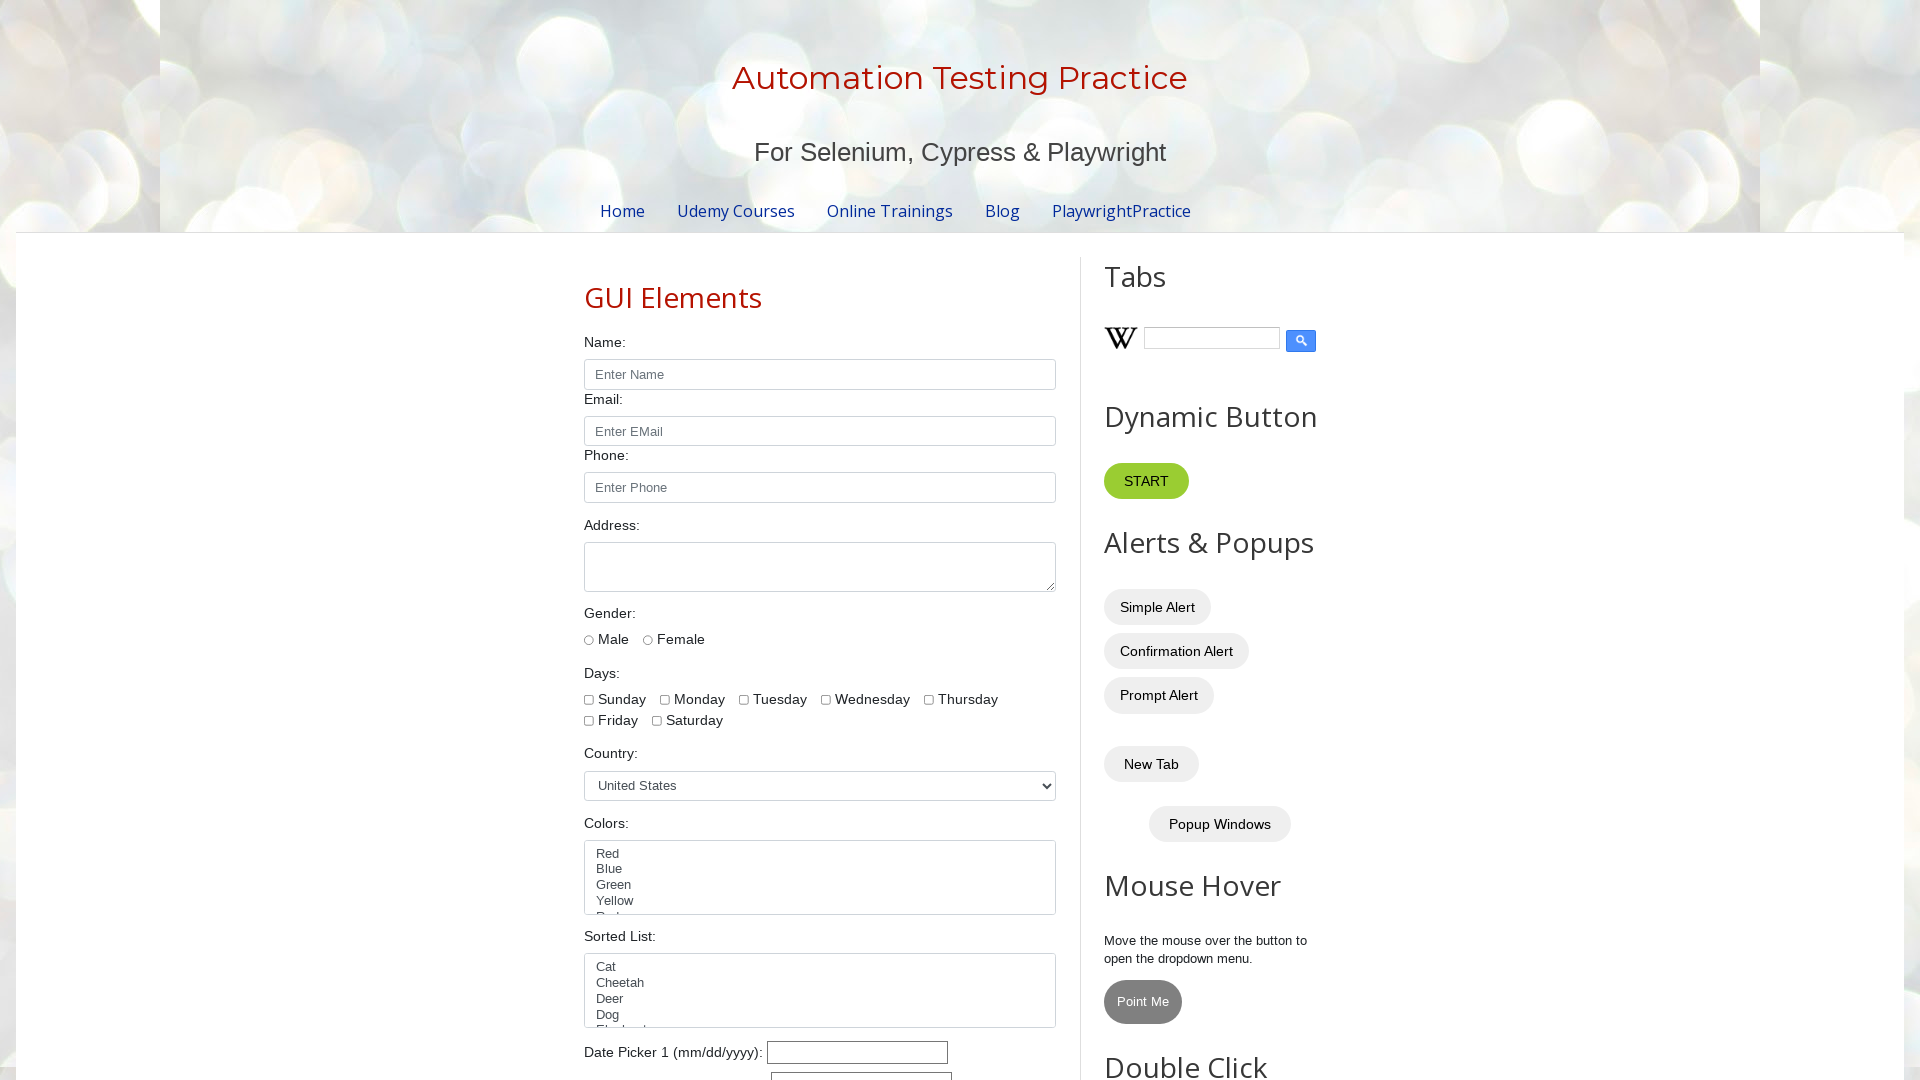